Tests the search functionality on Python.org by entering "pycon" in the search box and submitting the search form

Starting URL: https://www.python.org

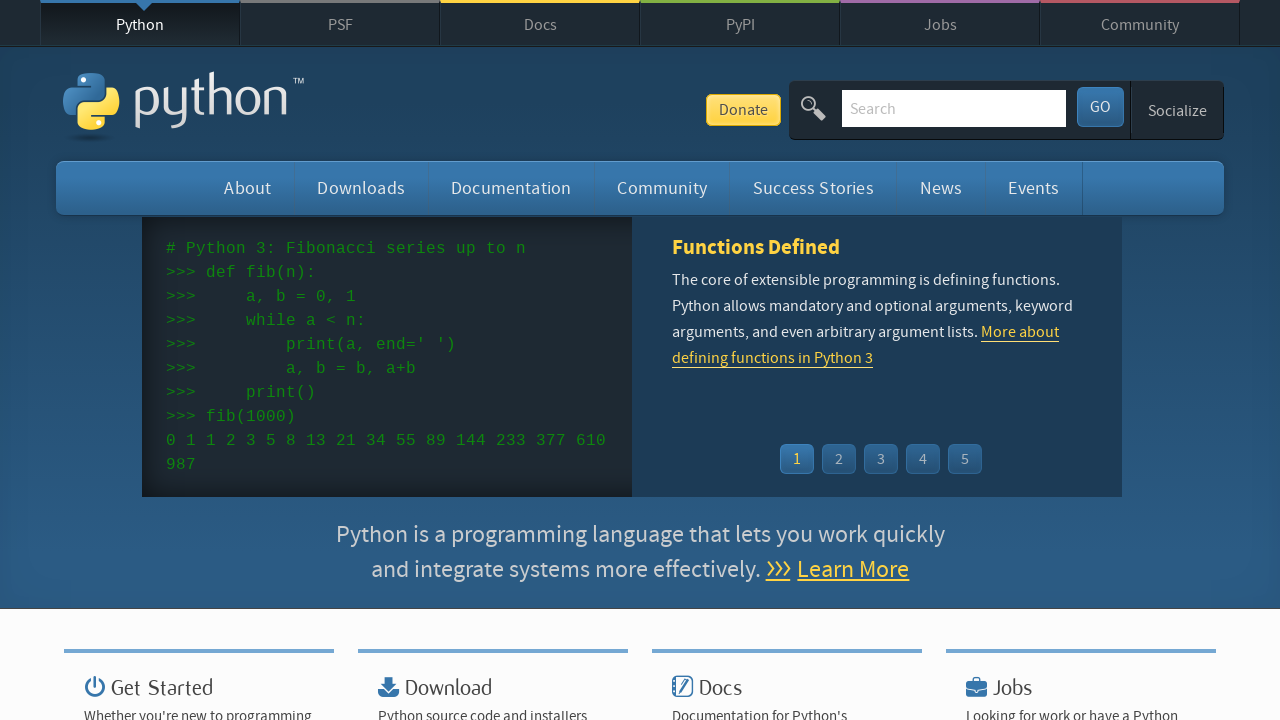

Filled search box with 'pycon' query on input[name='q']
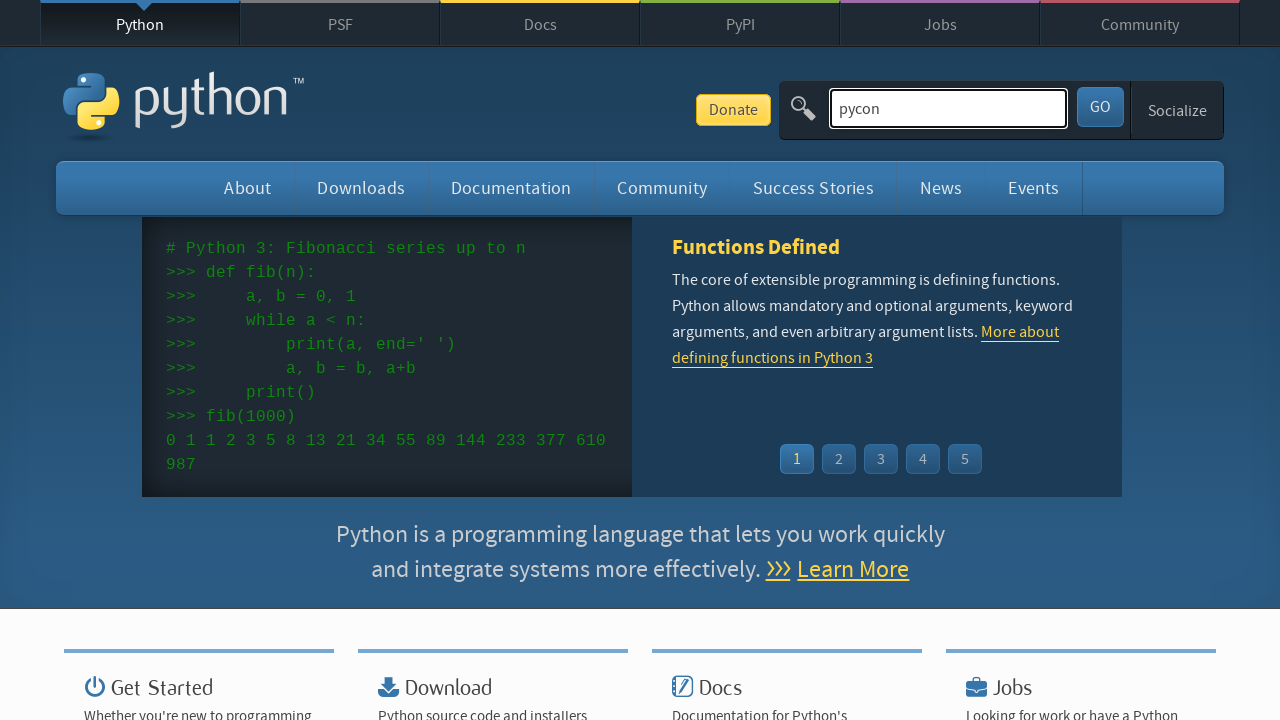

Pressed Enter to submit search form on input[name='q']
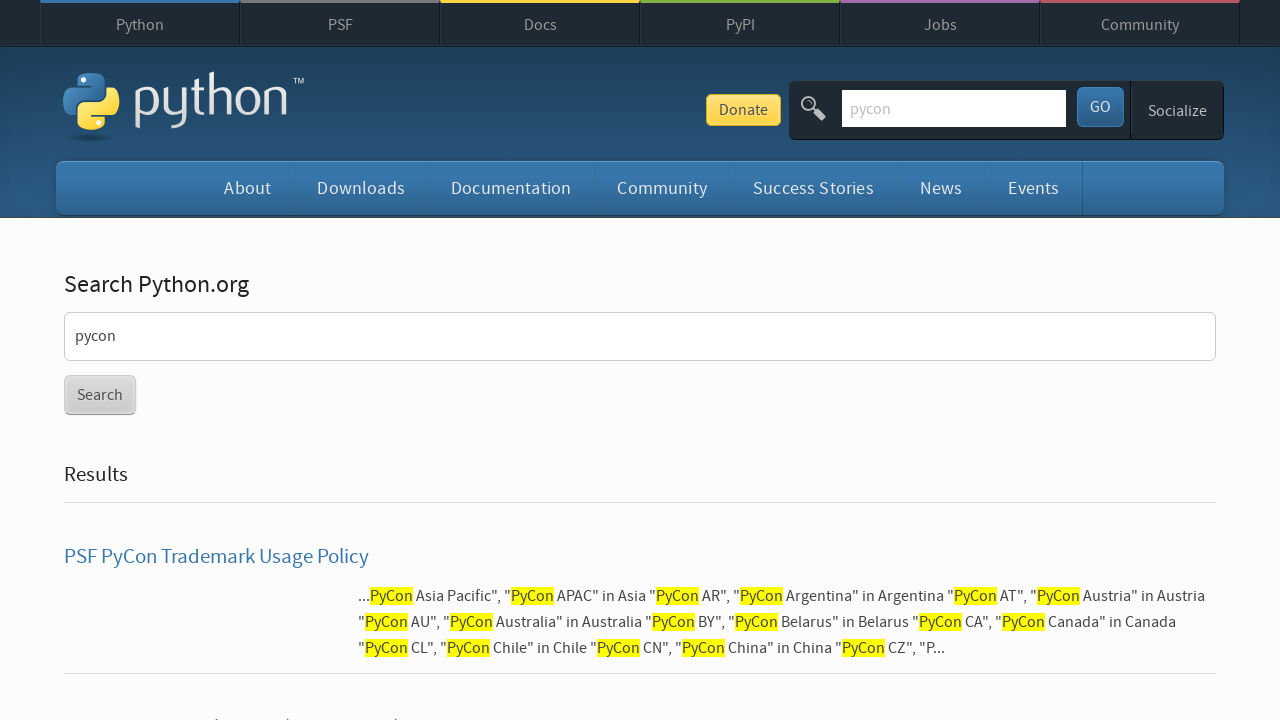

Search results page loaded
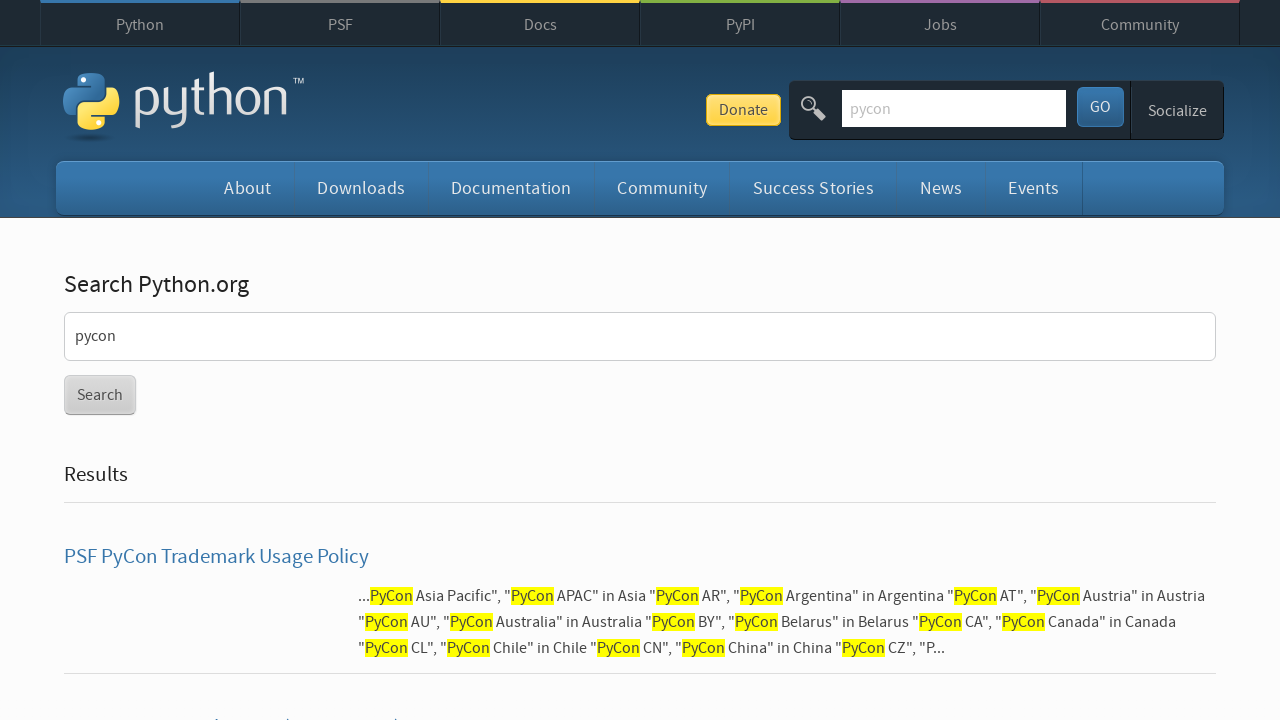

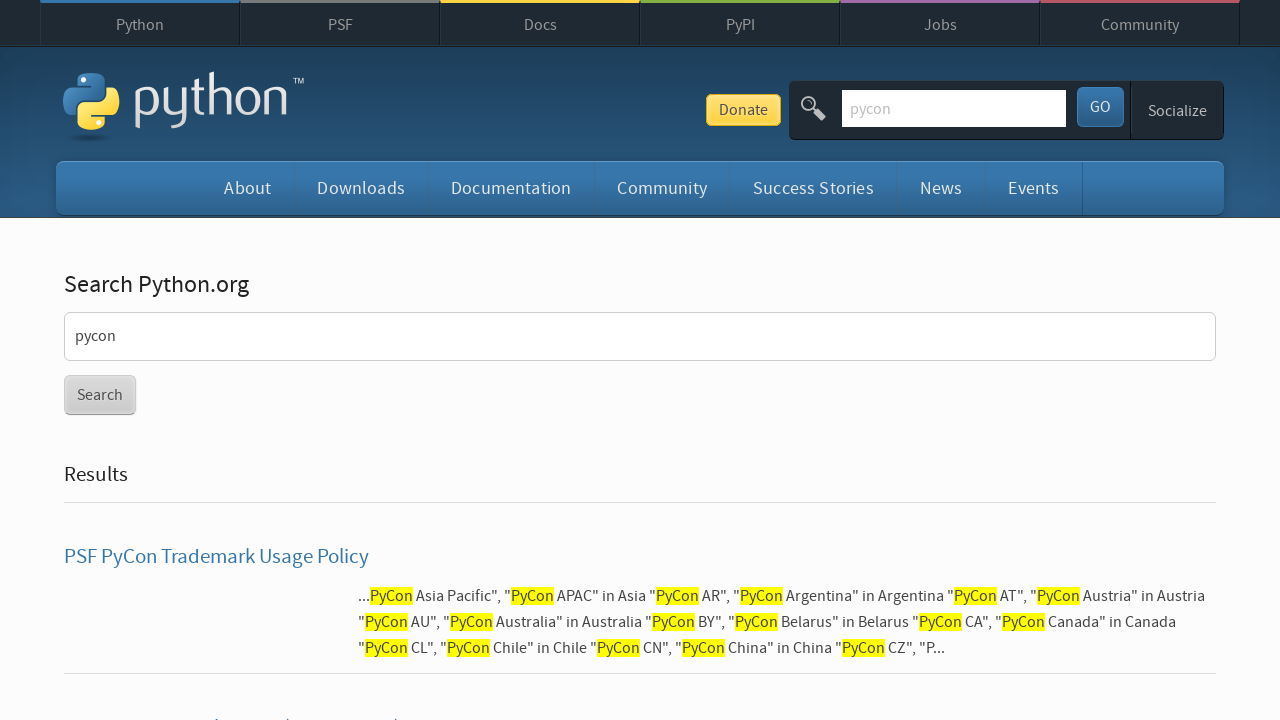